Tests checkbox functionality by clicking an unchecked checkbox and verifying it becomes checked

Starting URL: https://the-internet.herokuapp.com/checkboxes

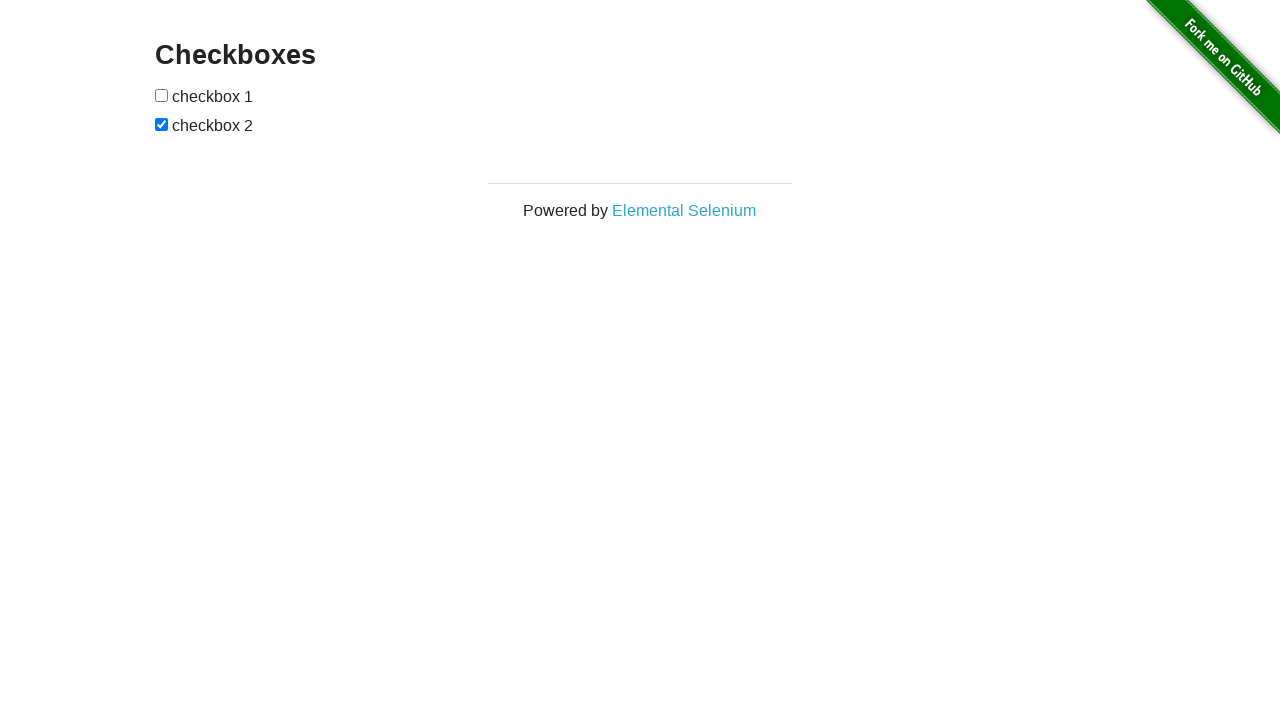

Clicked the first unchecked checkbox at (162, 95) on #checkboxes input:first-child
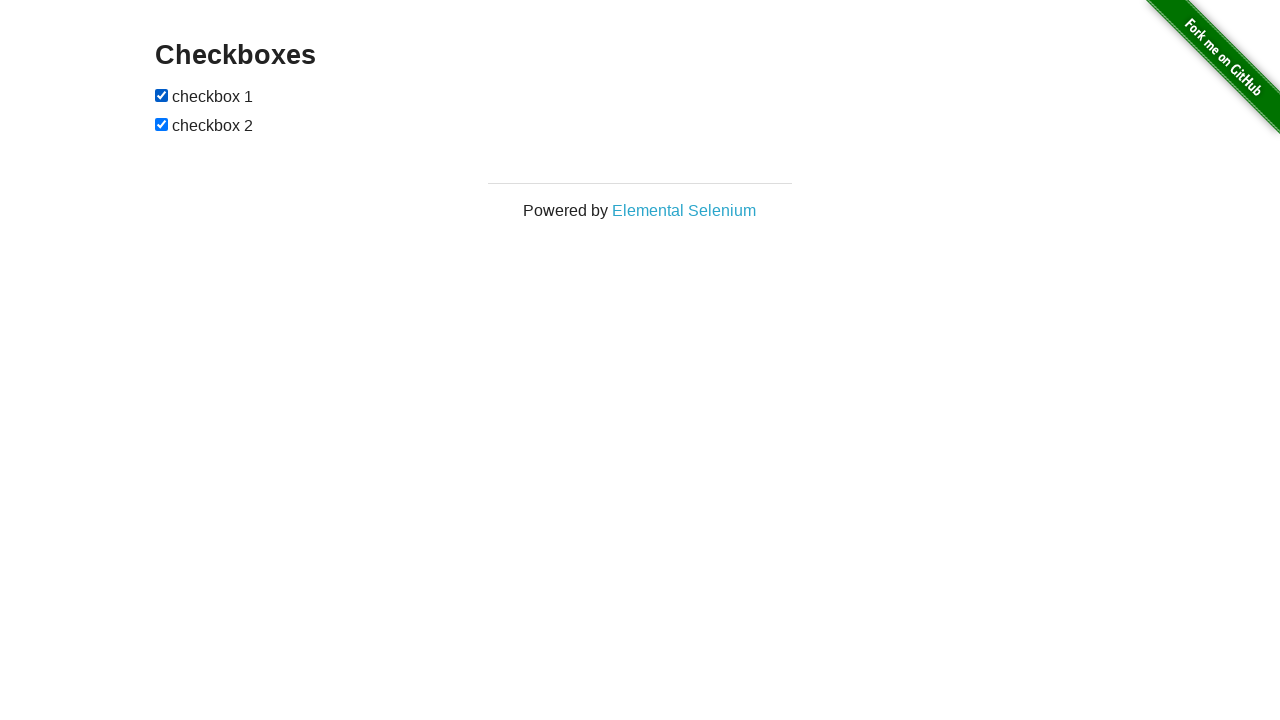

Located the first checkbox element
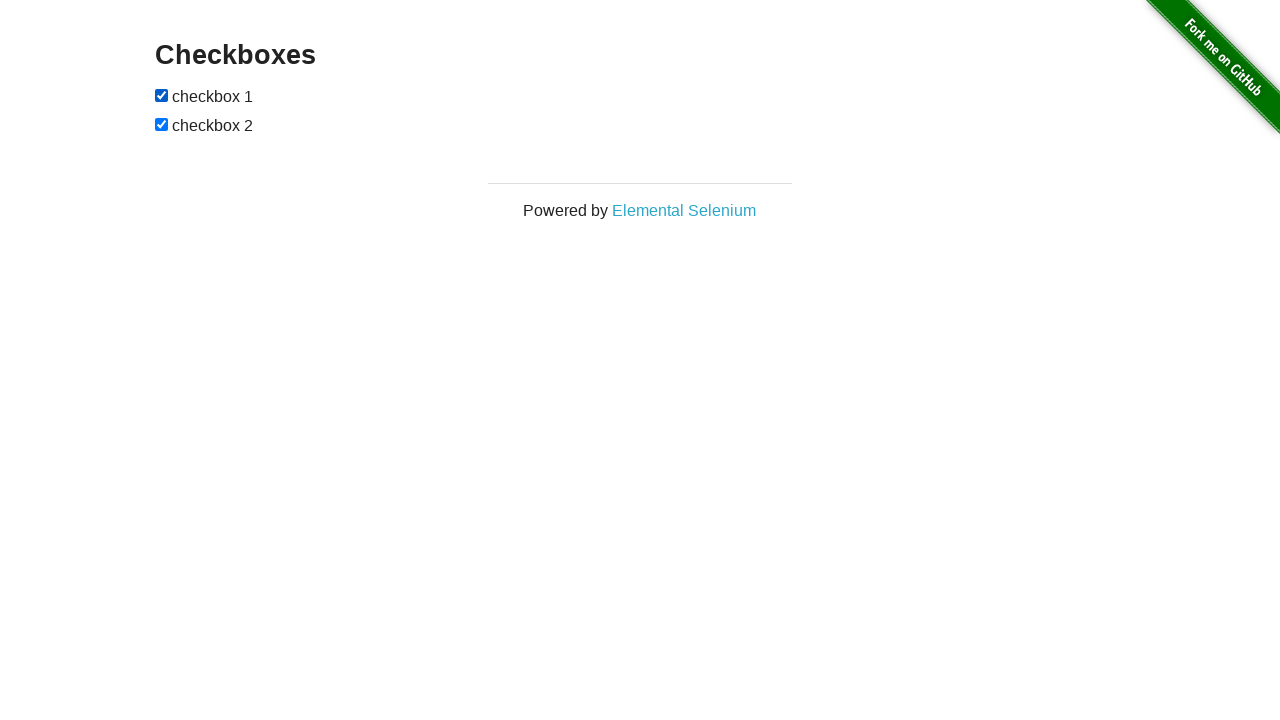

Verified the checkbox is now checked
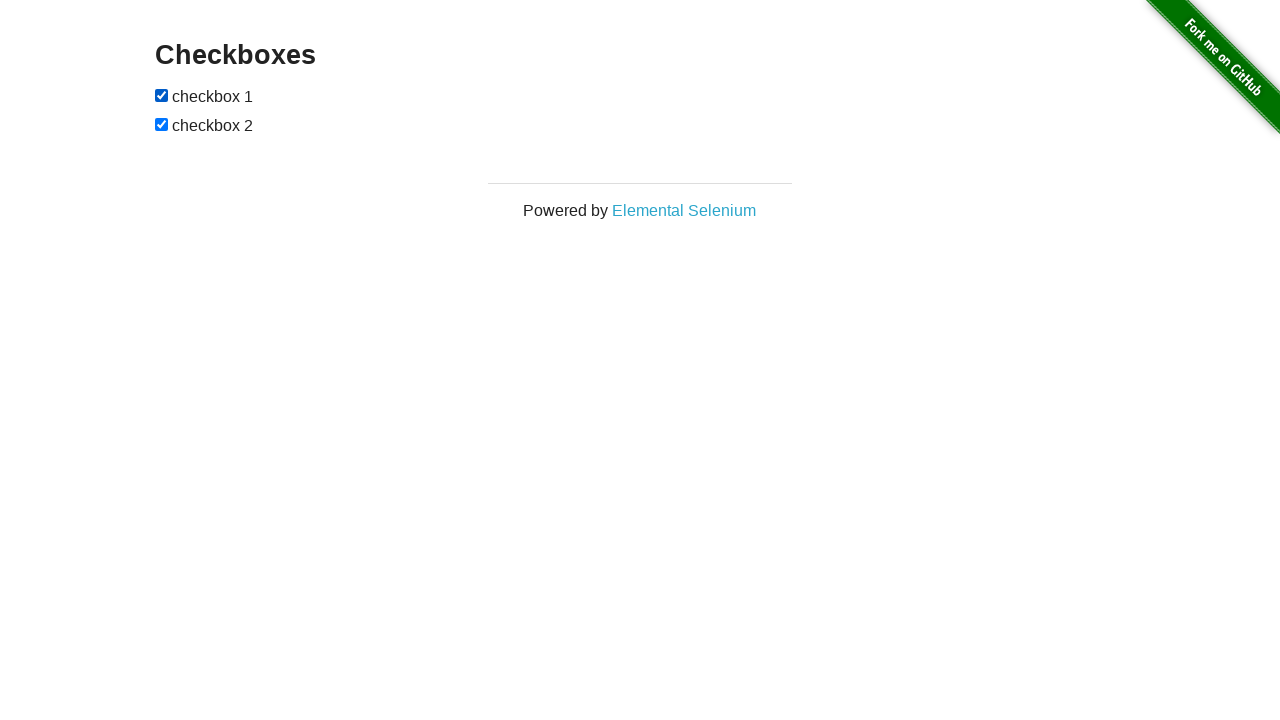

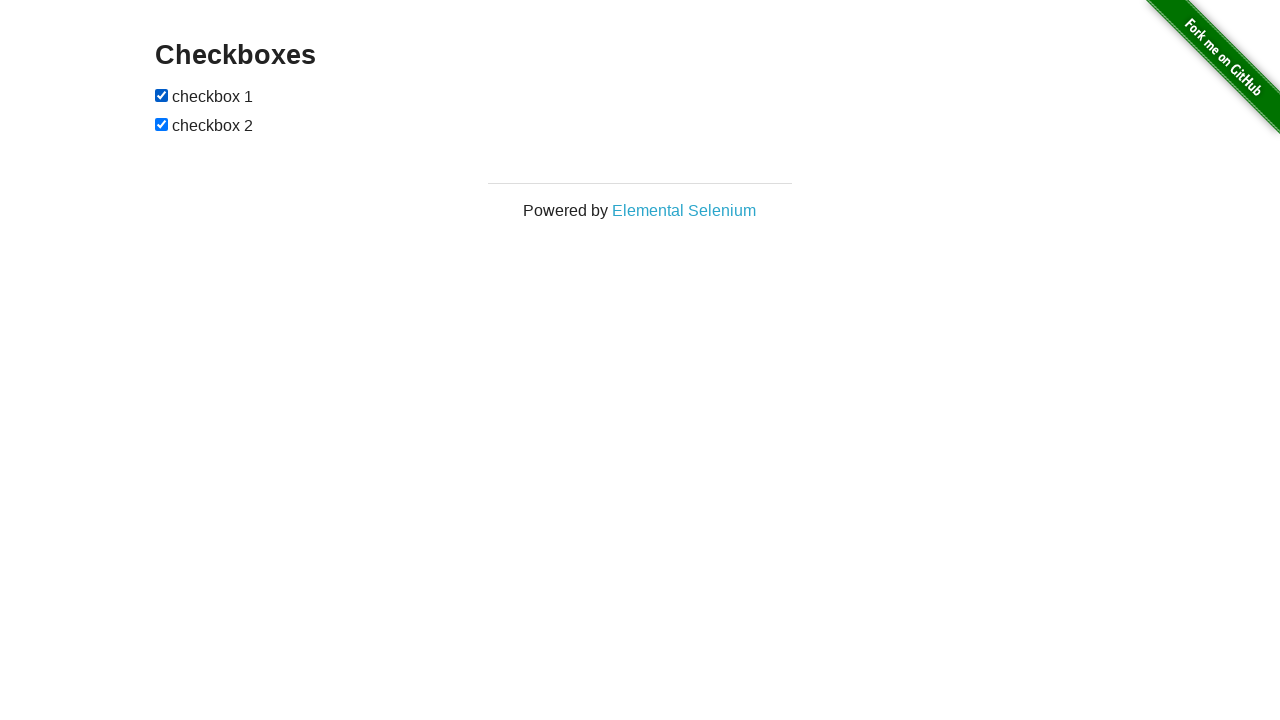